Tests JavaScript confirm dialog by clicking a button that triggers a confirm dialog, accepting it, and verifying the result

Starting URL: http://practice.cydeo.com/javascript_alerts

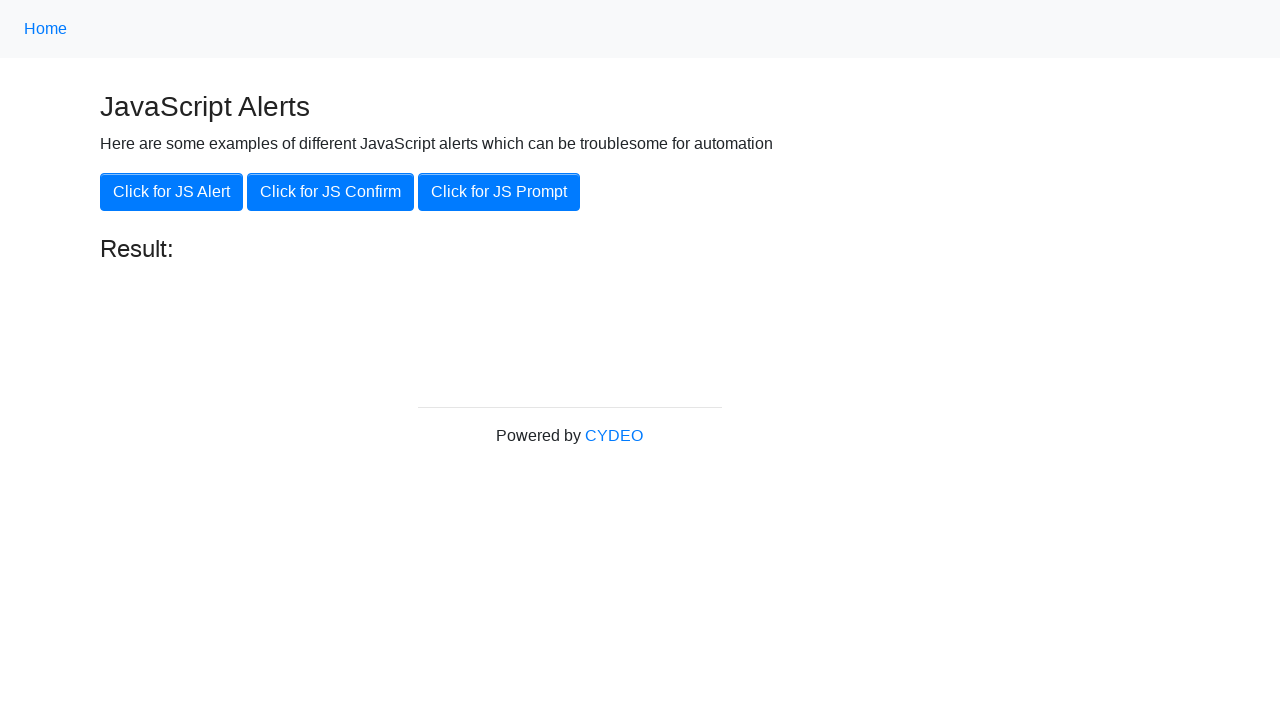

Set up dialog handler to accept confirm dialogs
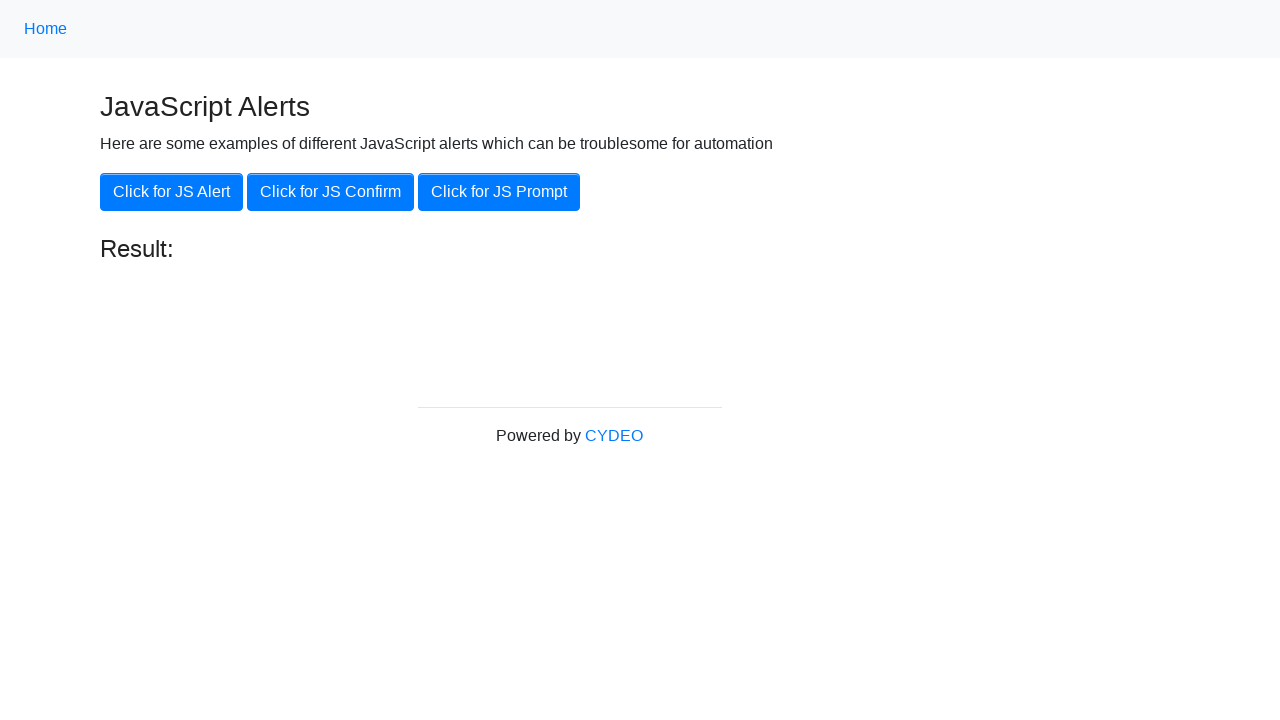

Clicked button to trigger JavaScript confirm dialog at (330, 192) on xpath=//button[@onclick='jsConfirm()']
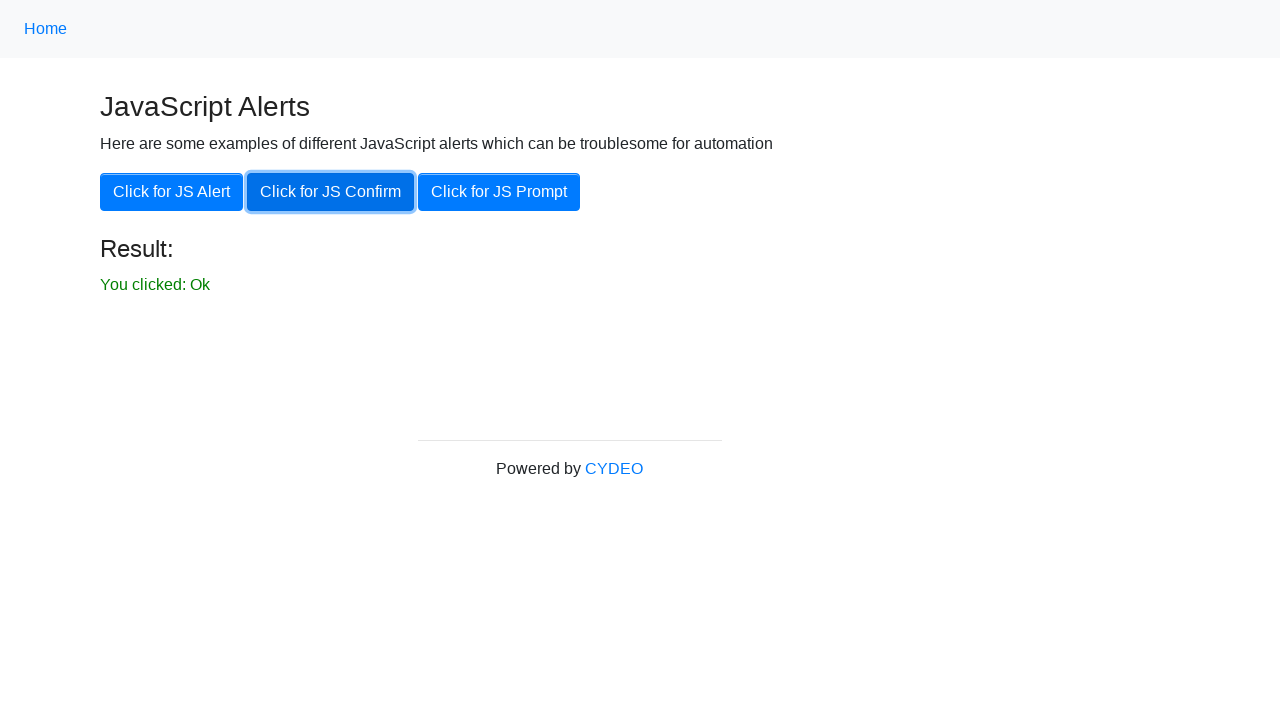

Verified that confirm dialog was accepted and result message shows 'You clicked: Ok'
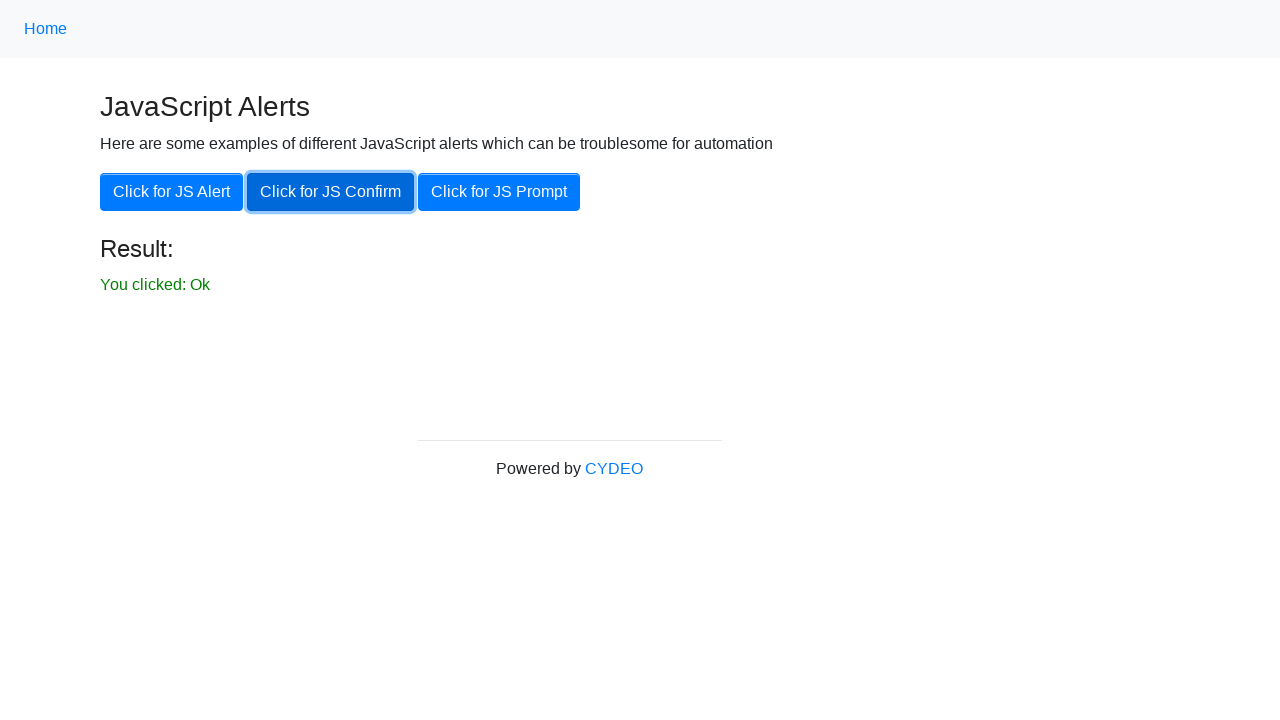

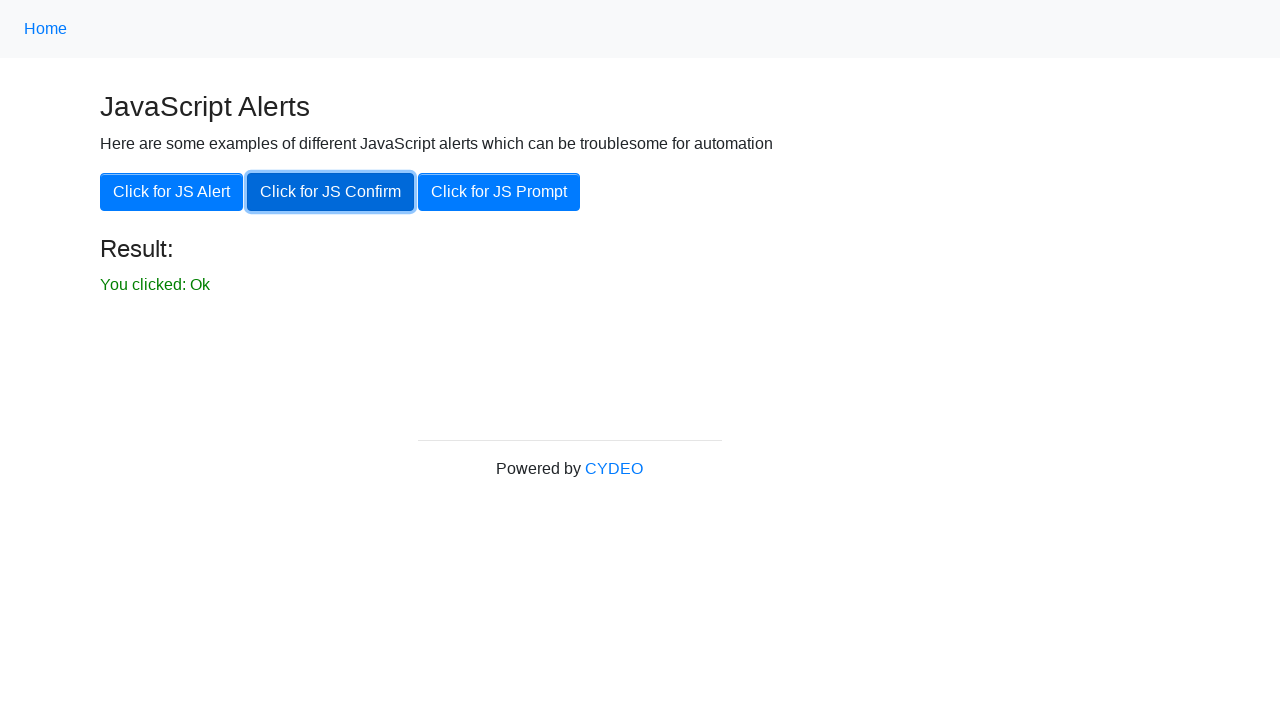